Tests window switching functionality by navigating to a products page, verifying titles, switching between windows, and counting products displayed

Starting URL: https://testotomasyonu.com/addremove/

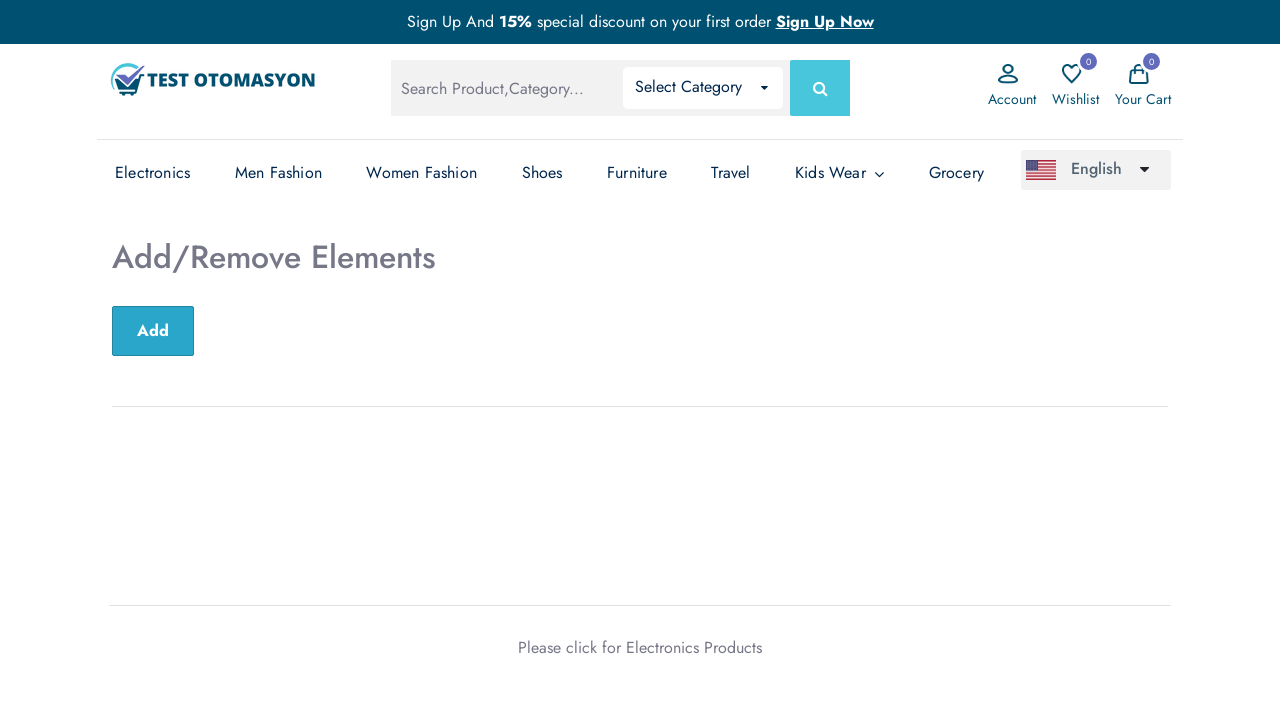

Verified initial page title is 'Test Otomasyonu'
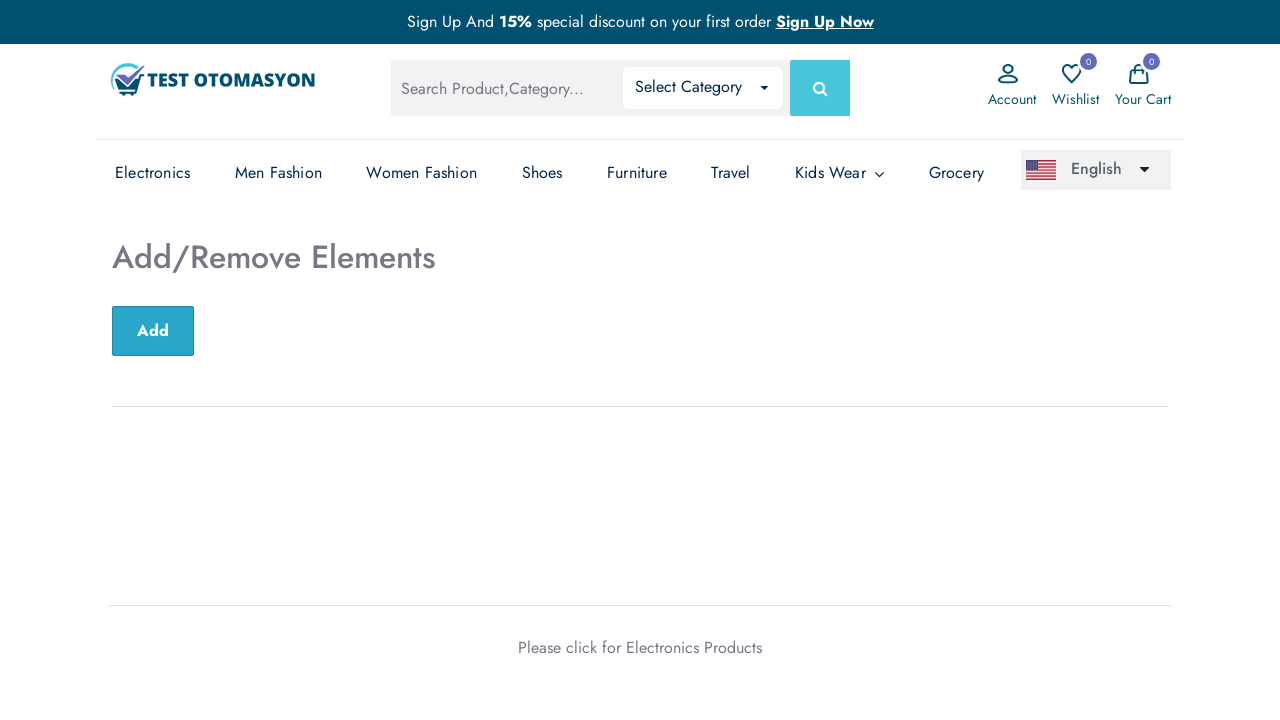

Clicked on 'Electronics Products' link to open new window at (694, 647) on text='Electronics Products'
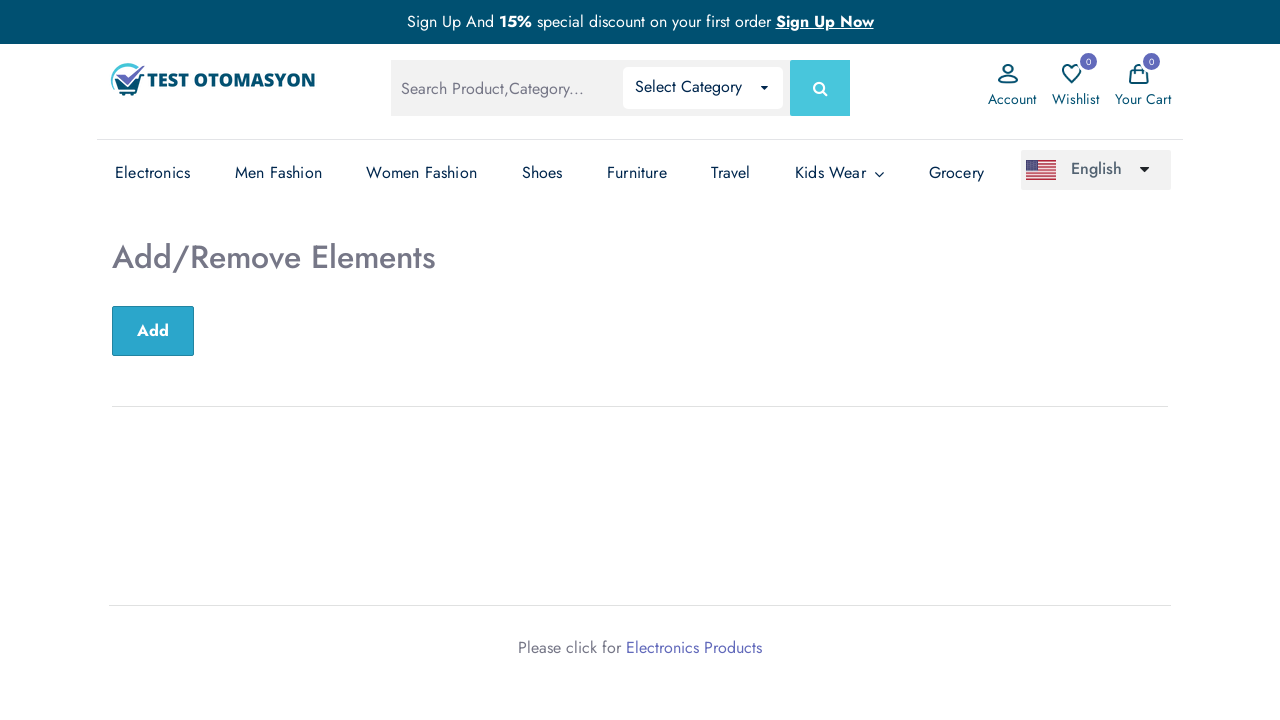

New window opened and captured
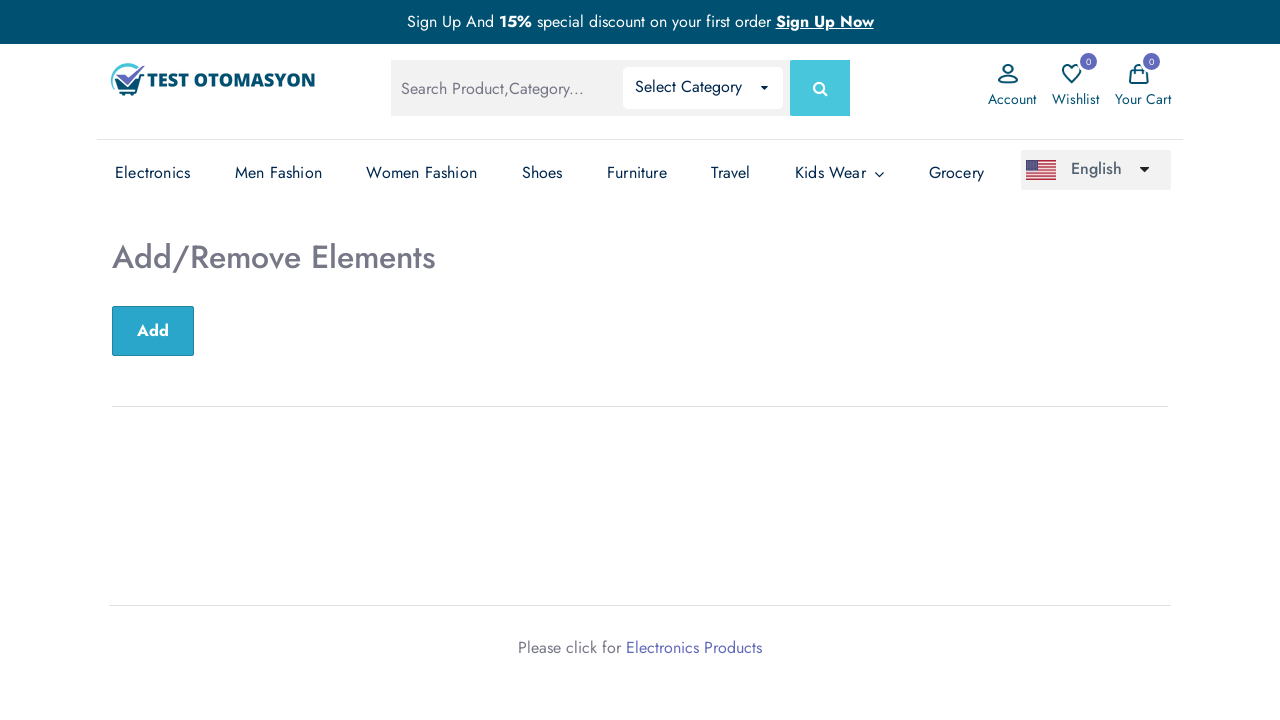

Verified new window title is 'Test Otomasyonu - Electronics'
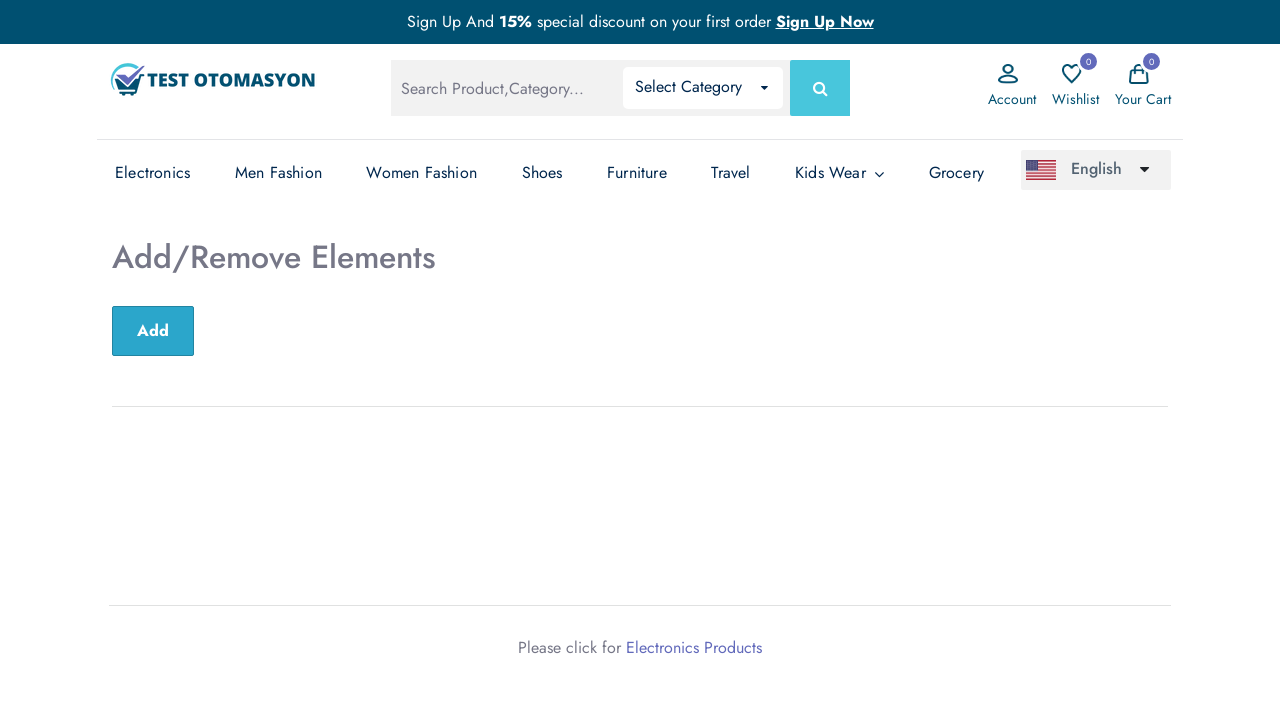

Switched back to original window
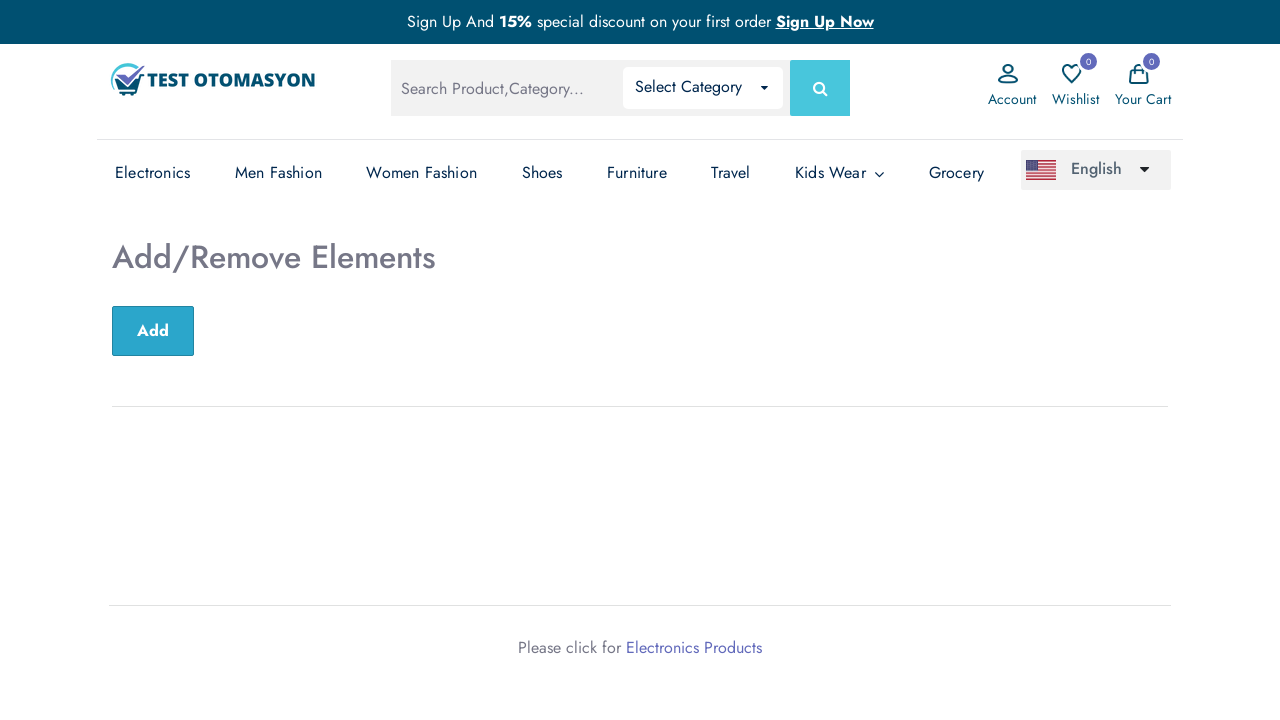

Located 'Add/Remove Elements' text element
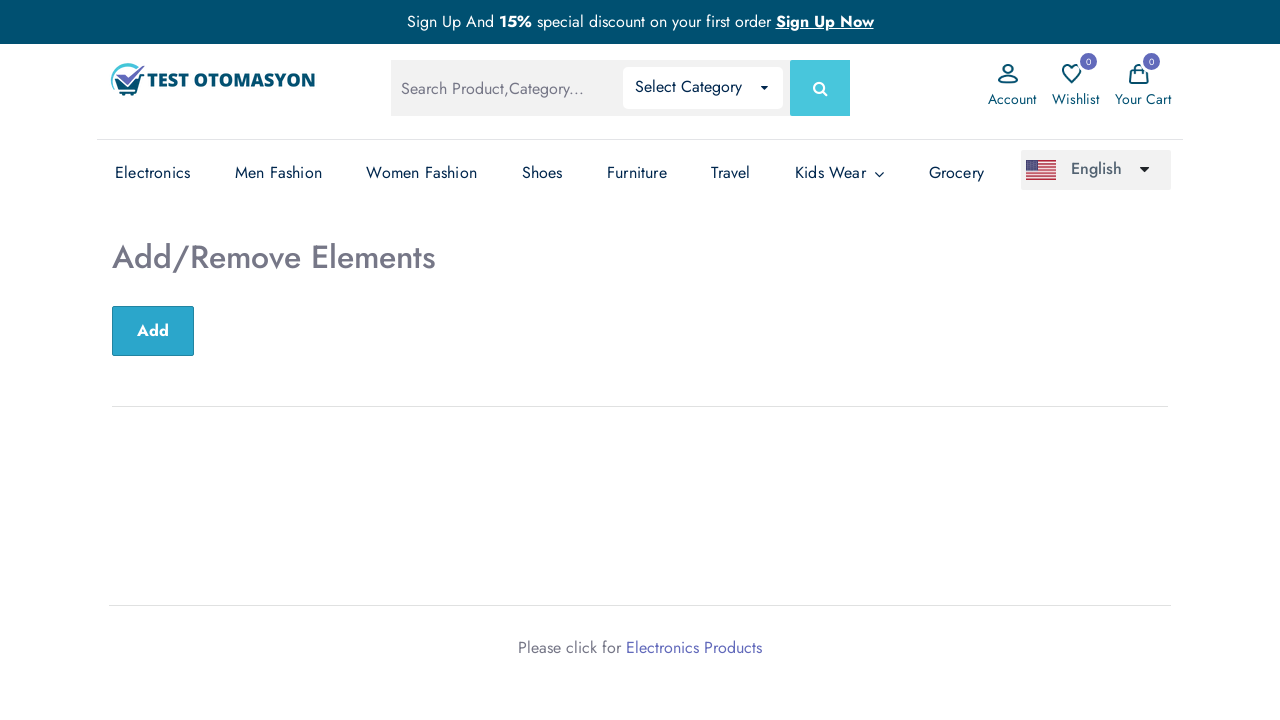

Verified 'Add/Remove Elements' text is visible
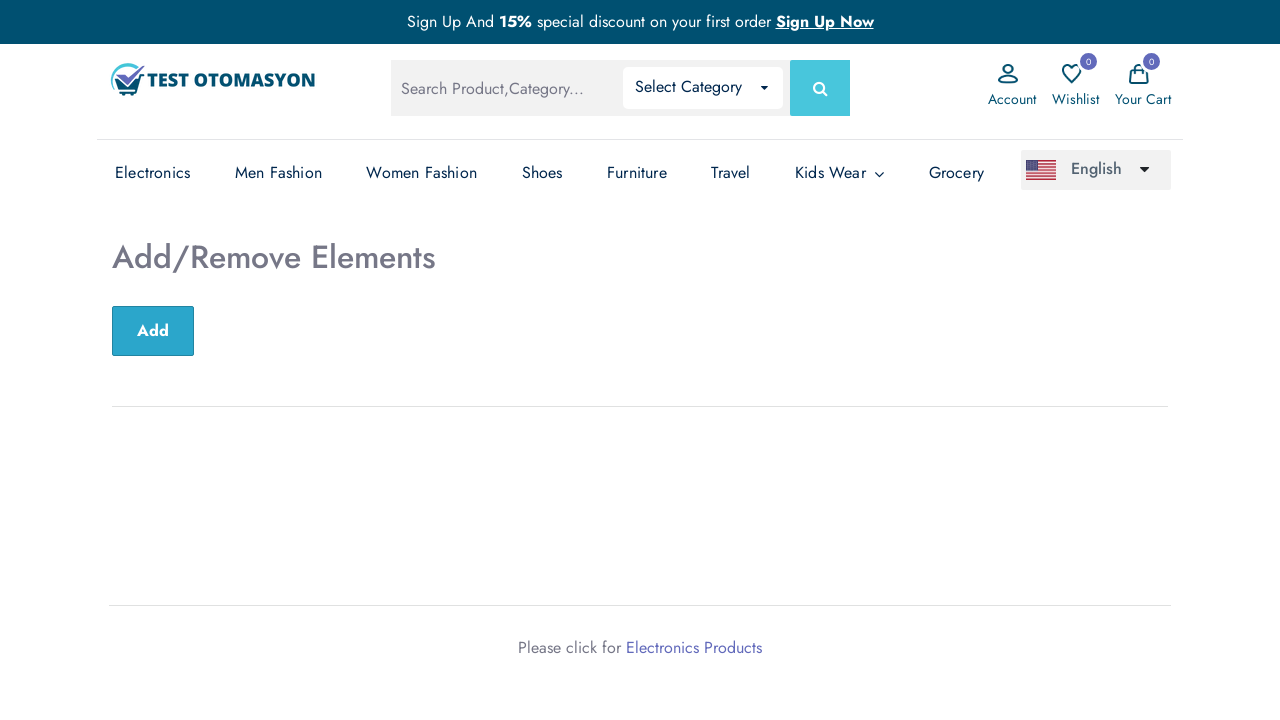

Switched back to Electronics Products window
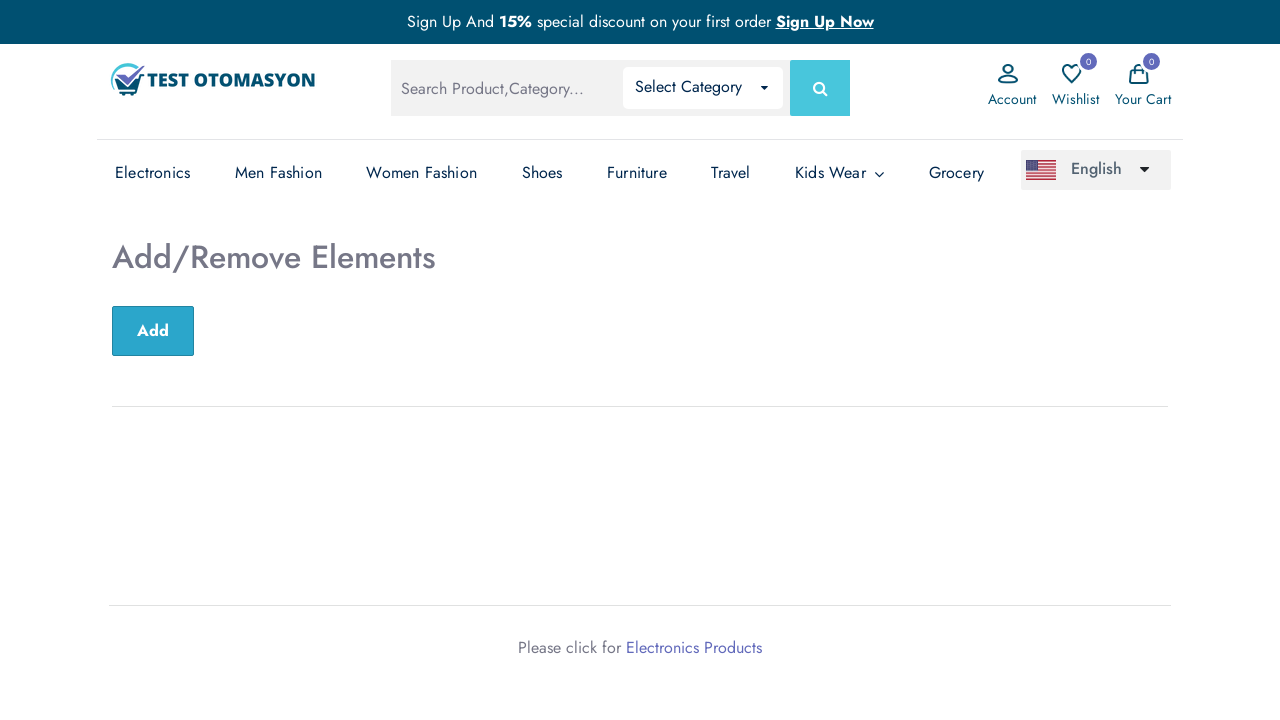

Located all product elements on Electronics page
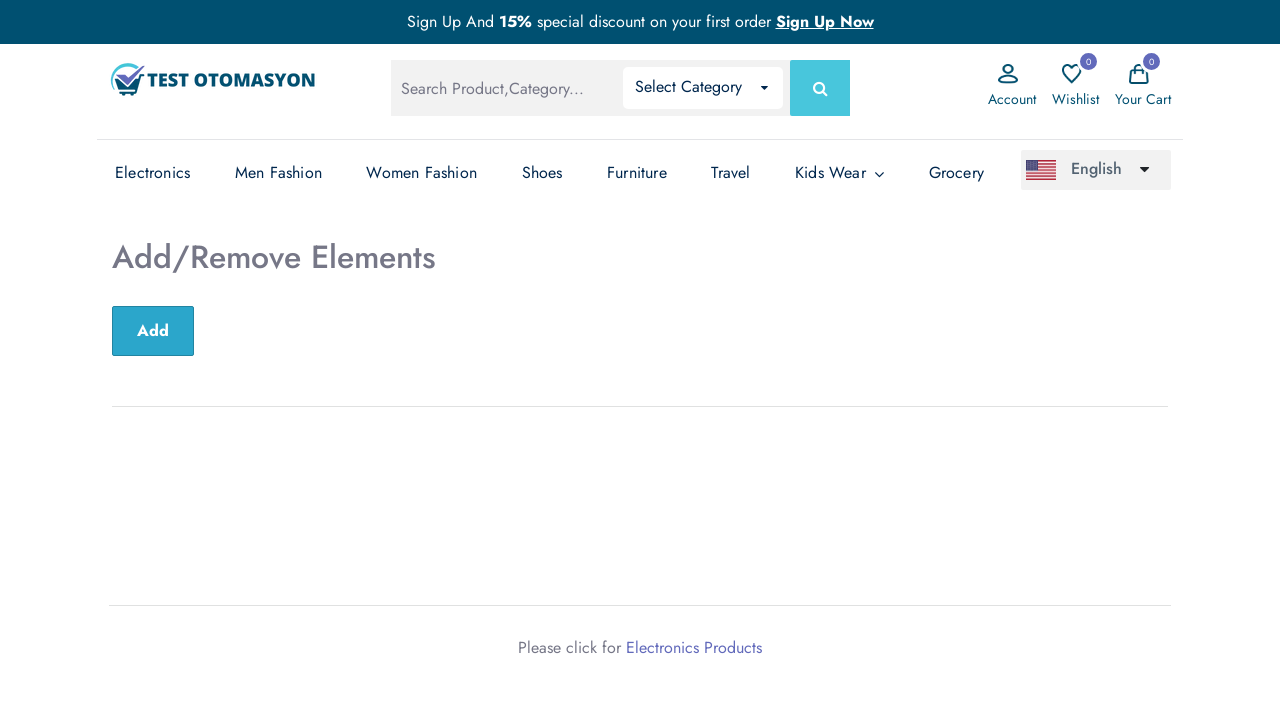

Verified 16 products are displayed on Electronics page
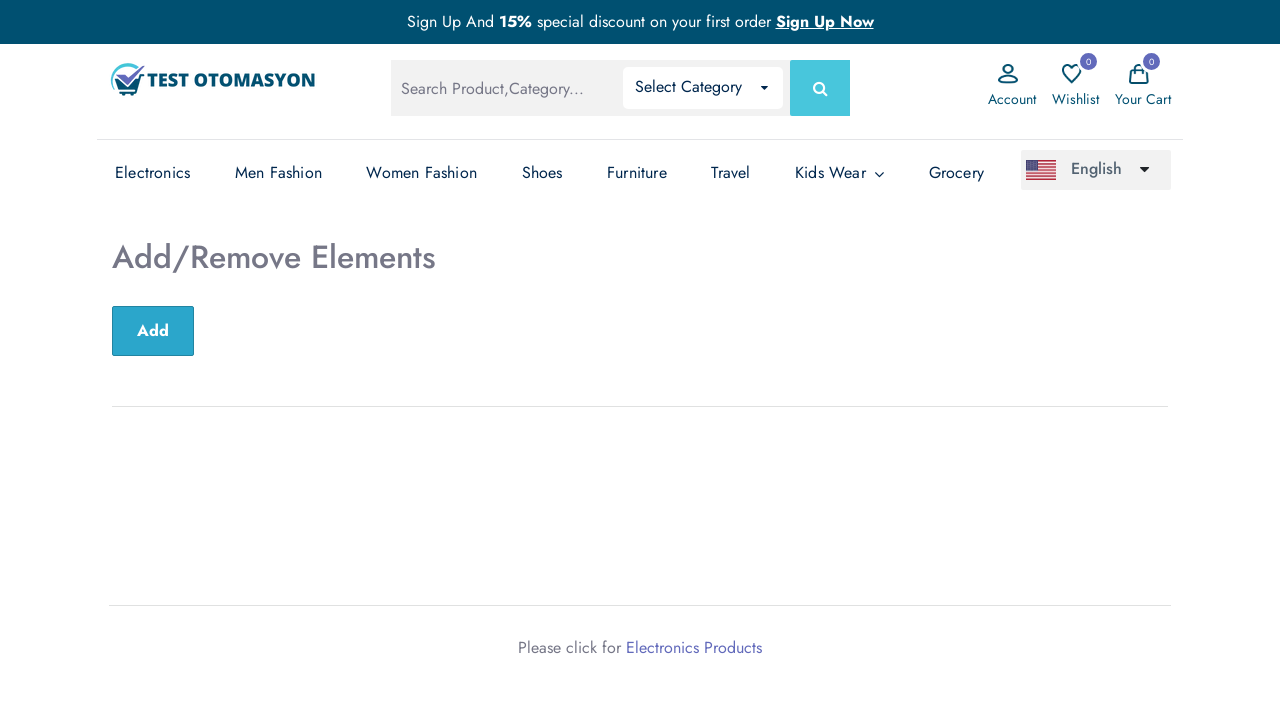

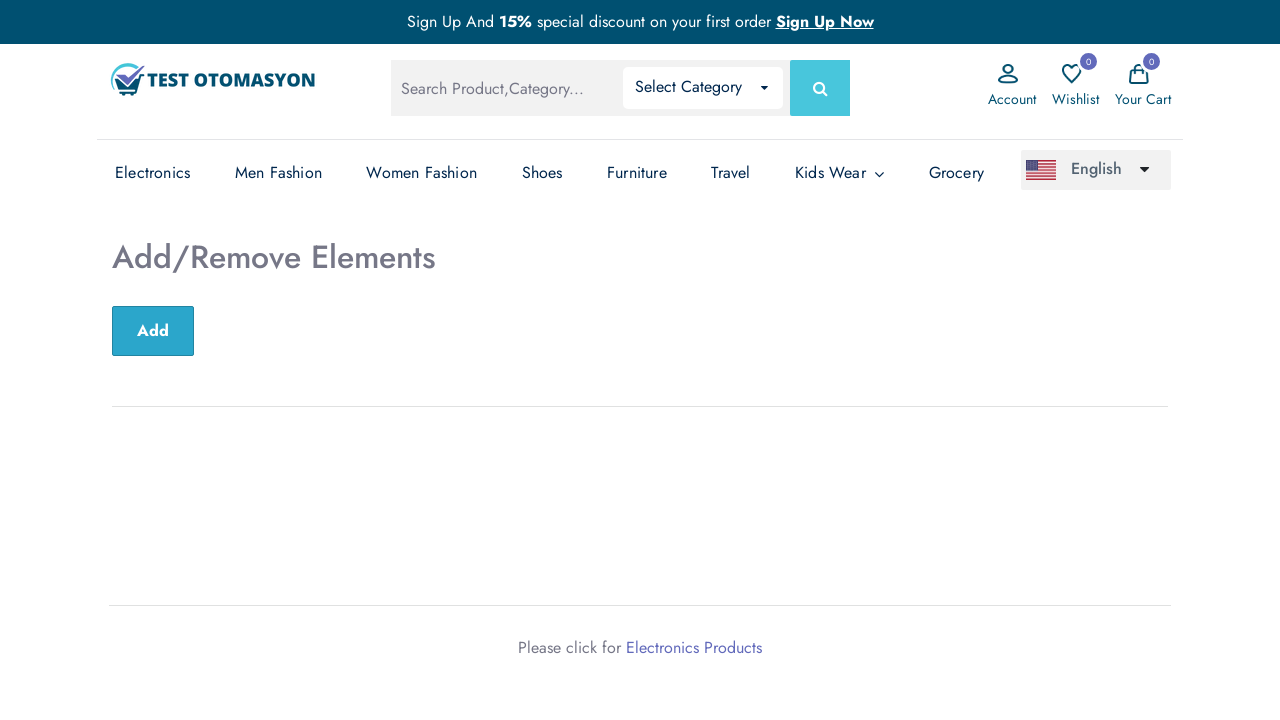